Clicks on the Swiggy logo on the homepage

Starting URL: https://www.swiggy.com/

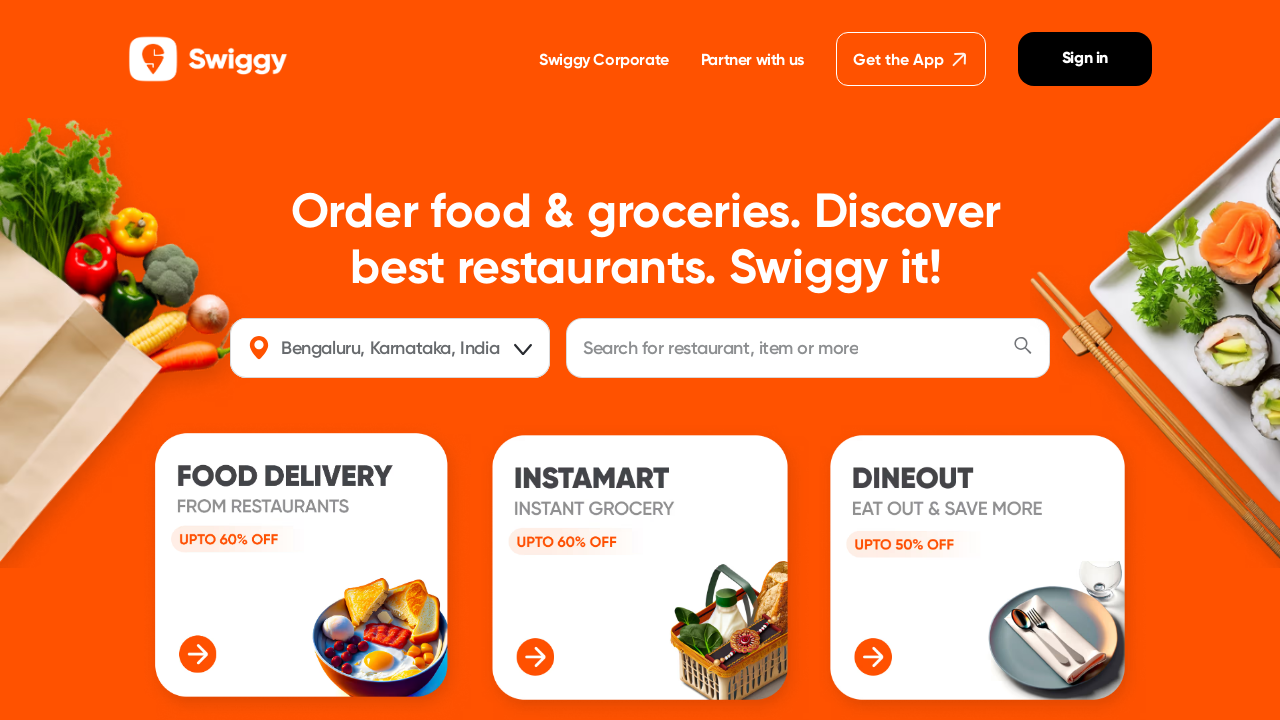

Navigated to Swiggy homepage
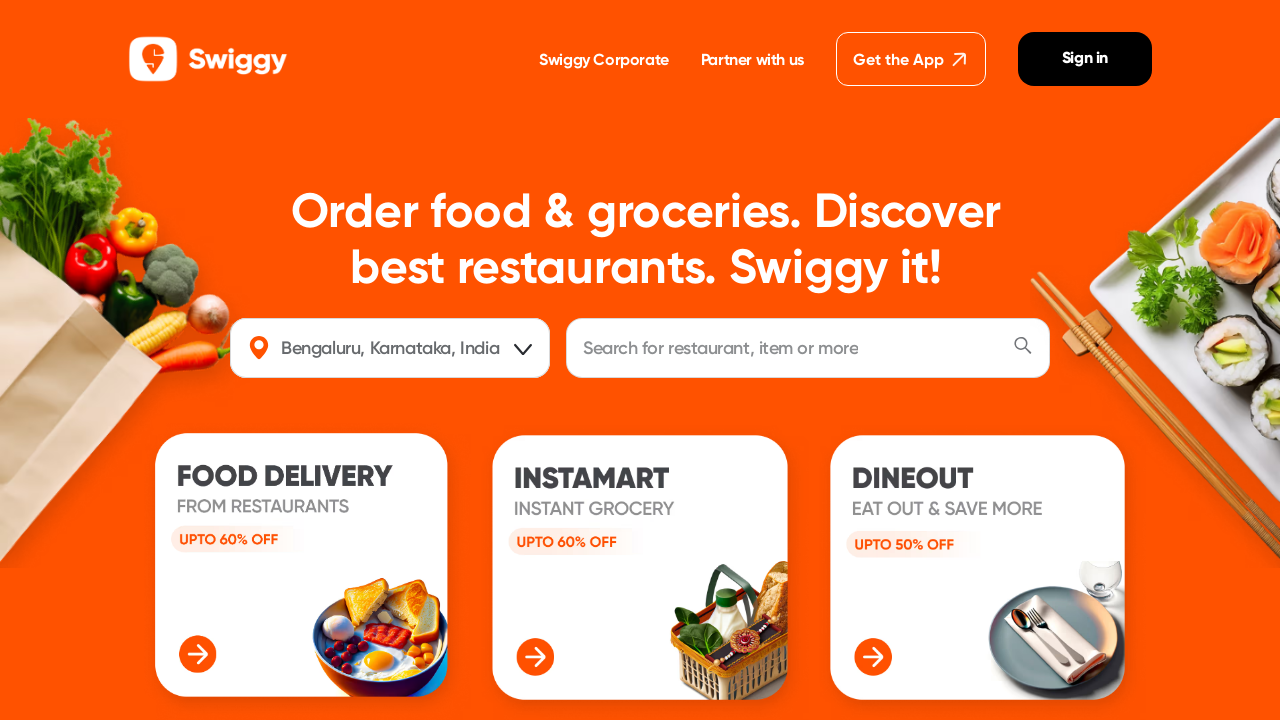

Clicked on the Swiggy logo at (208, 59) on ._1NDpI
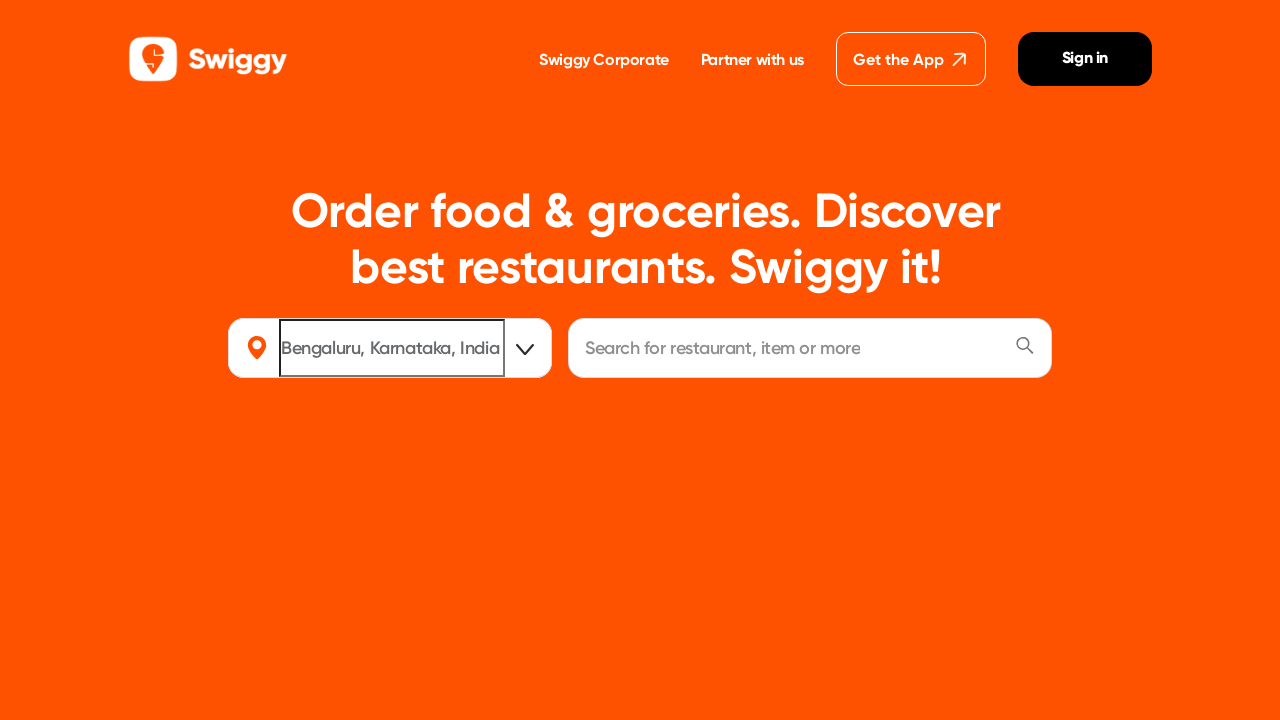

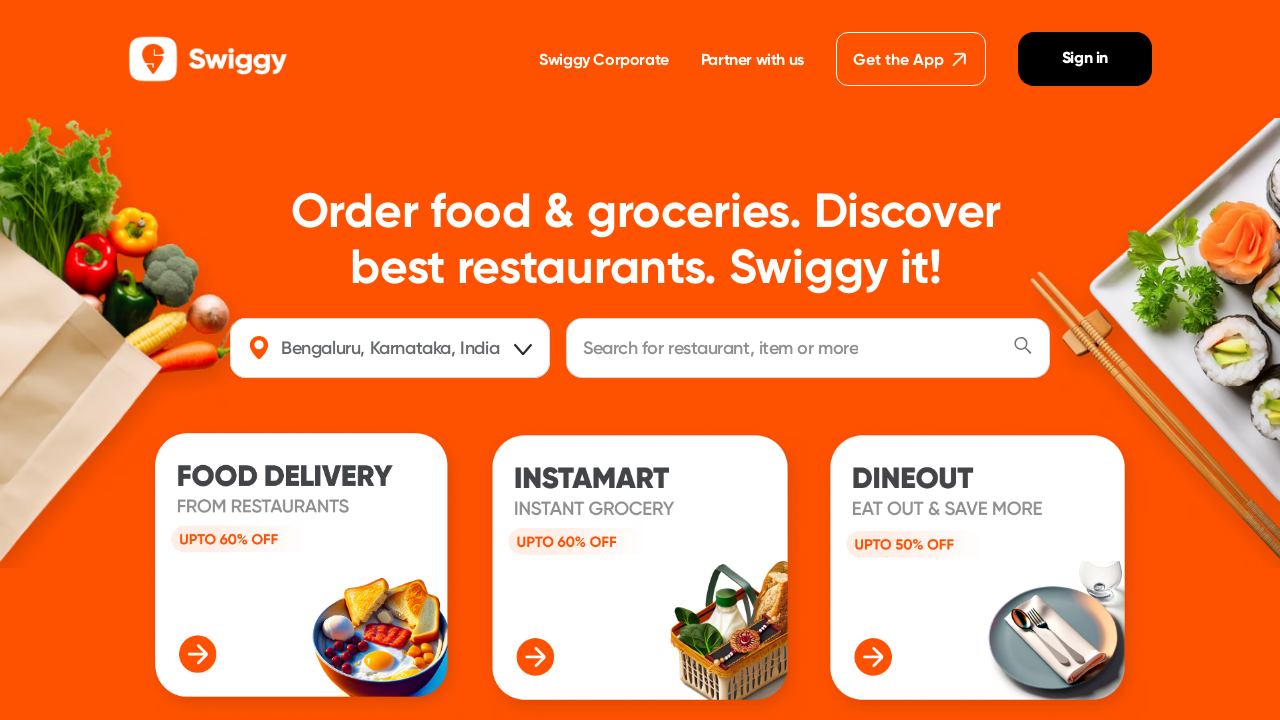